Tests JavaScript alert handling by clicking various alert buttons (standard alert, timer alert, confirm dialog, and prompt dialog) on the DemoQA alerts page and handling the resulting dialogs.

Starting URL: https://demoqa.com/alerts

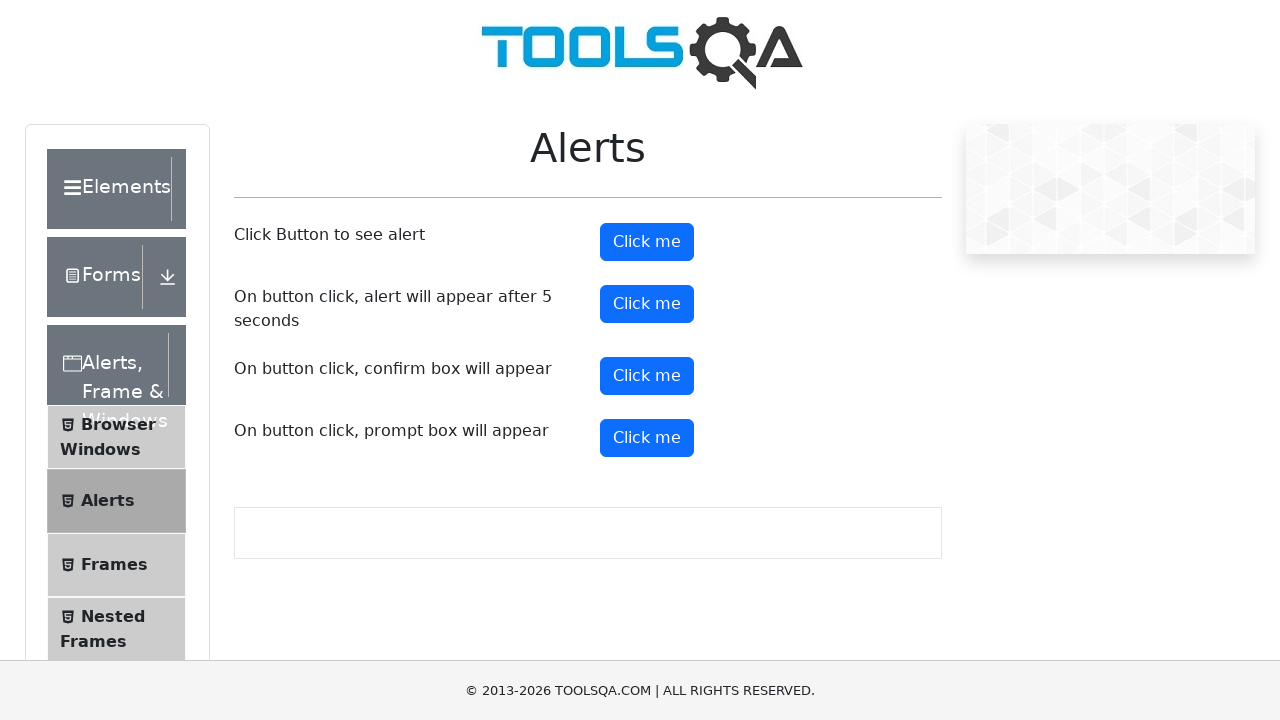

Set up dialog handler to accept all dialogs and handle prompts
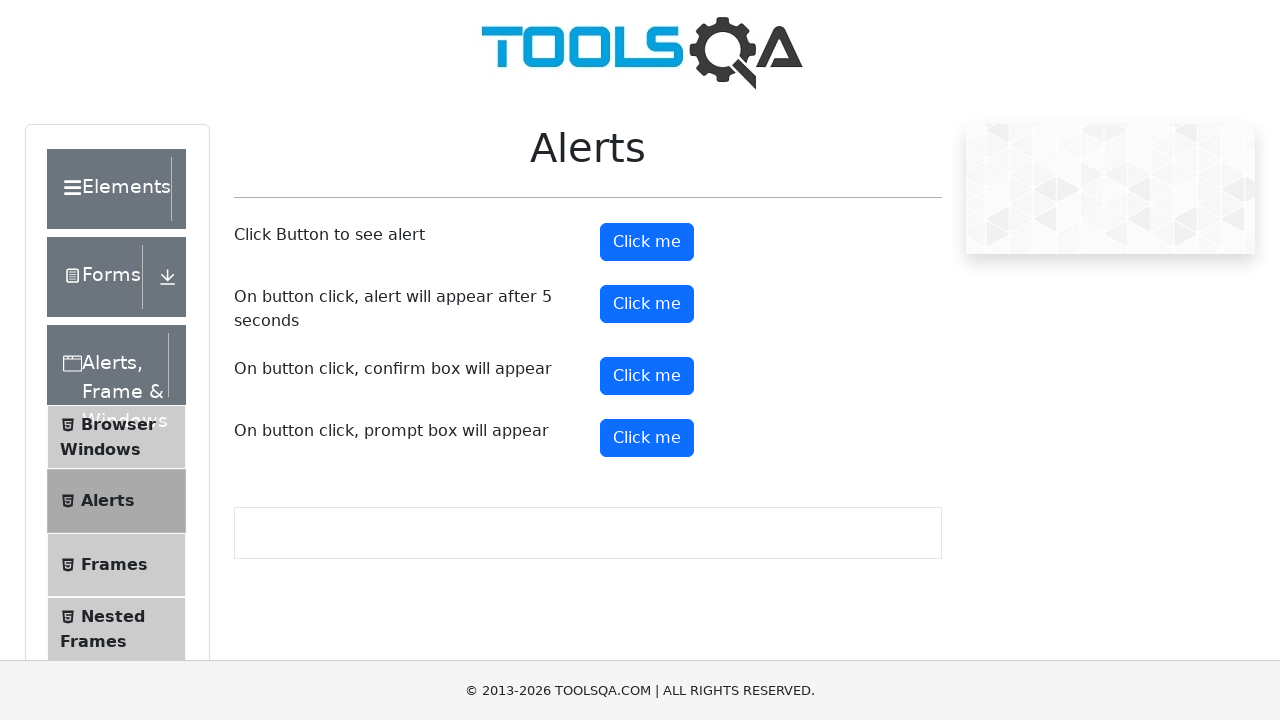

Standard alert button loaded
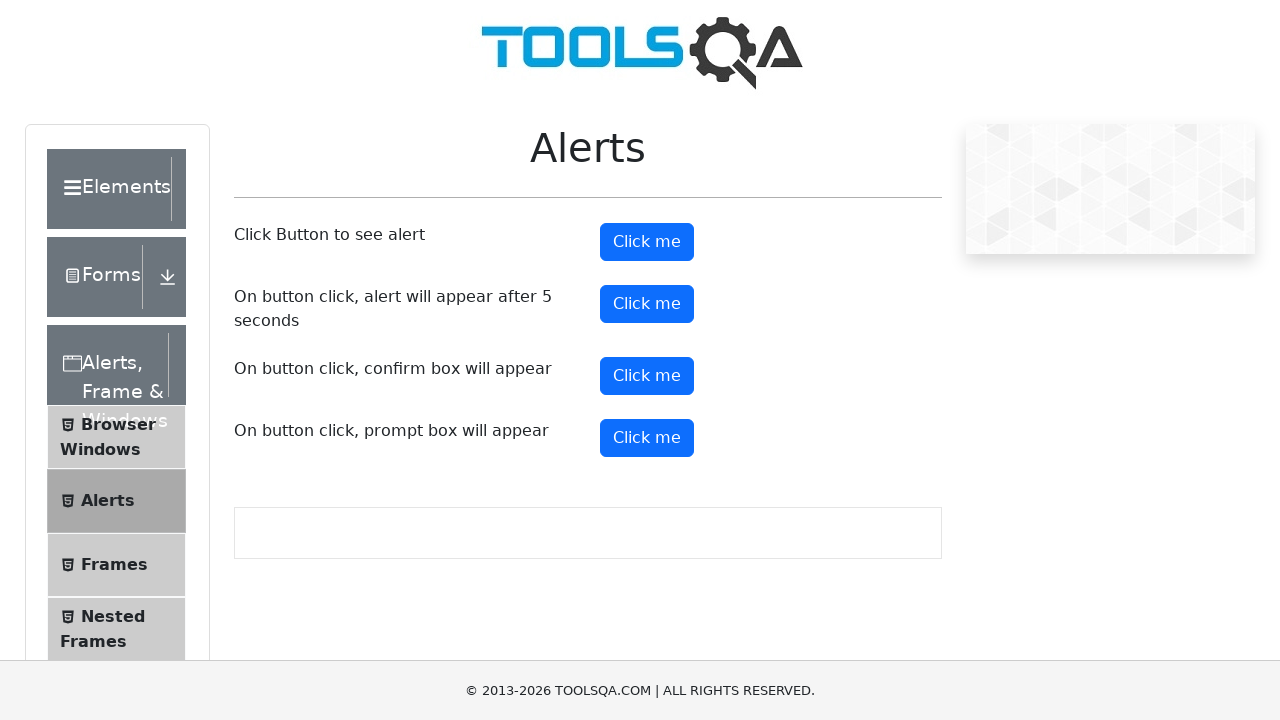

Clicked standard alert button at (647, 242) on #alertButton
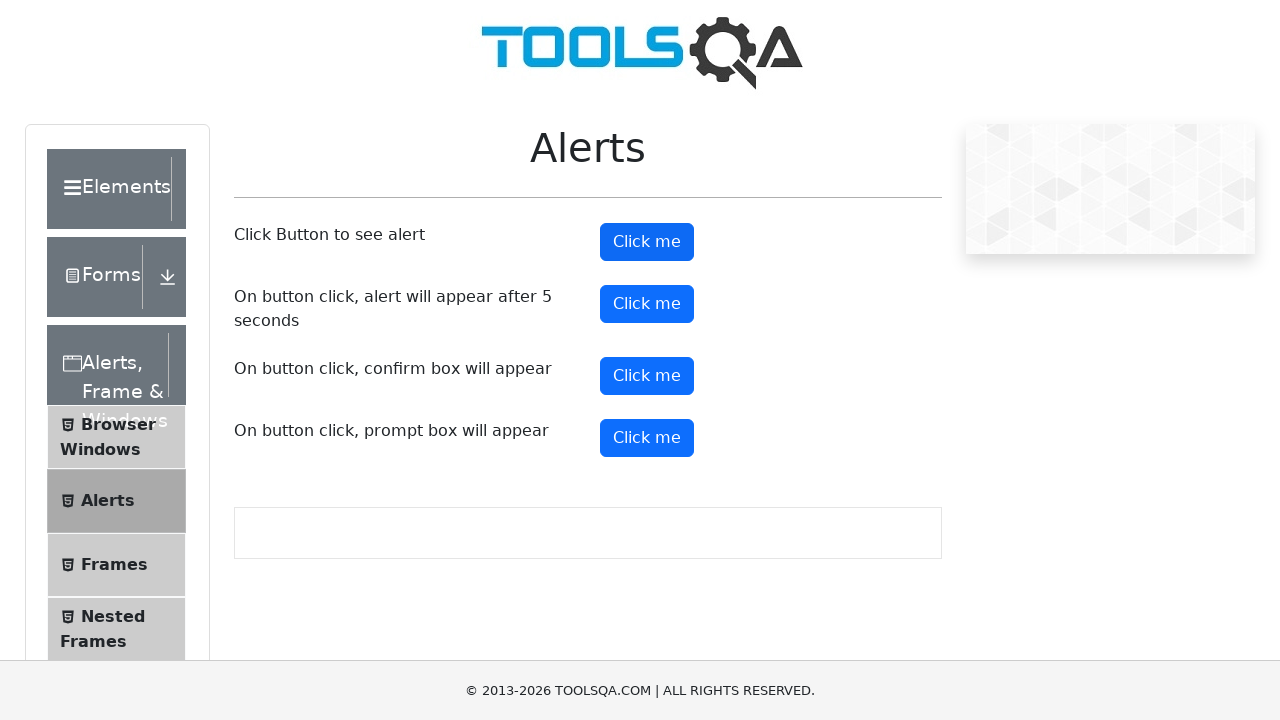

Timer alert button loaded
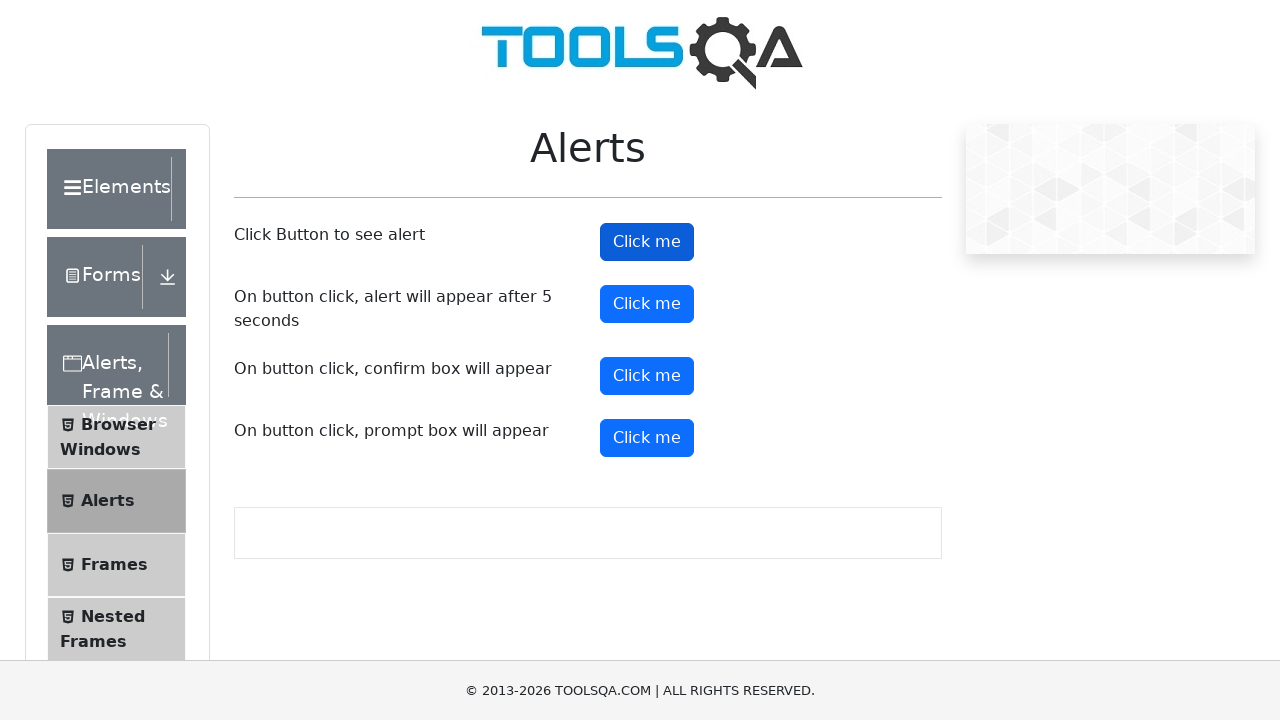

Clicked timer alert button at (647, 304) on #timerAlertButton
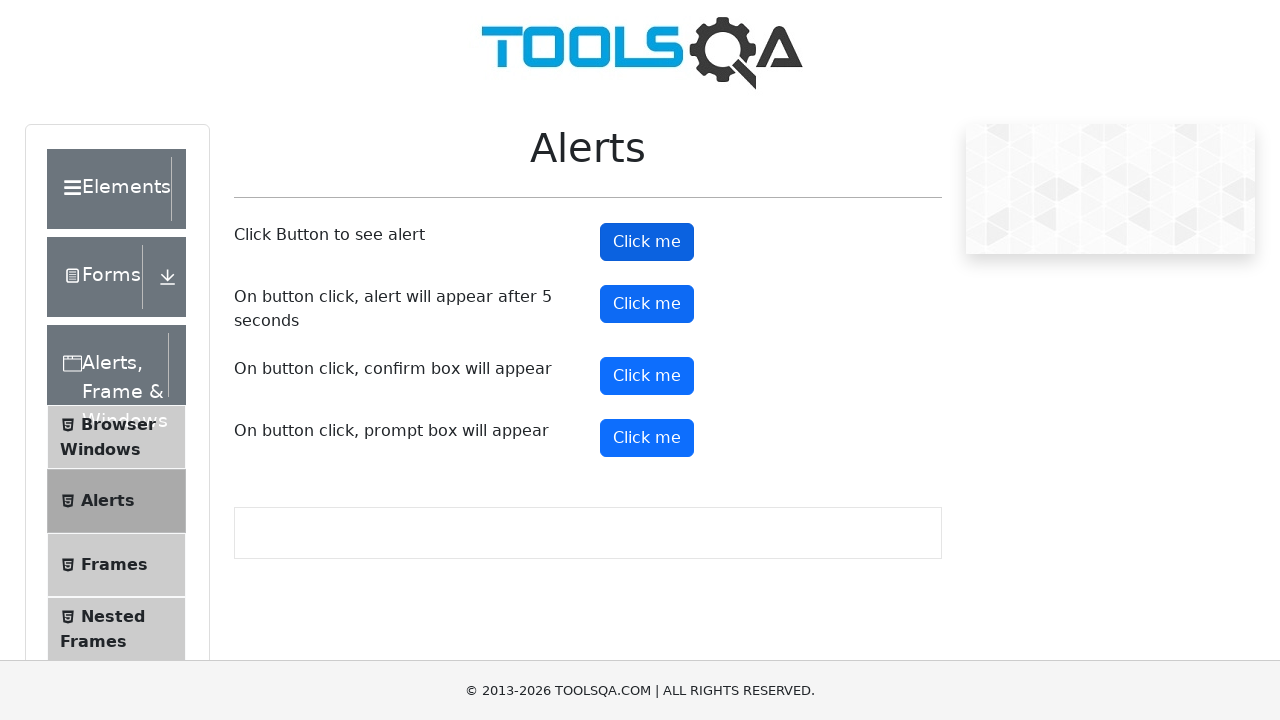

Timer alert appeared and was handled after 5 second delay
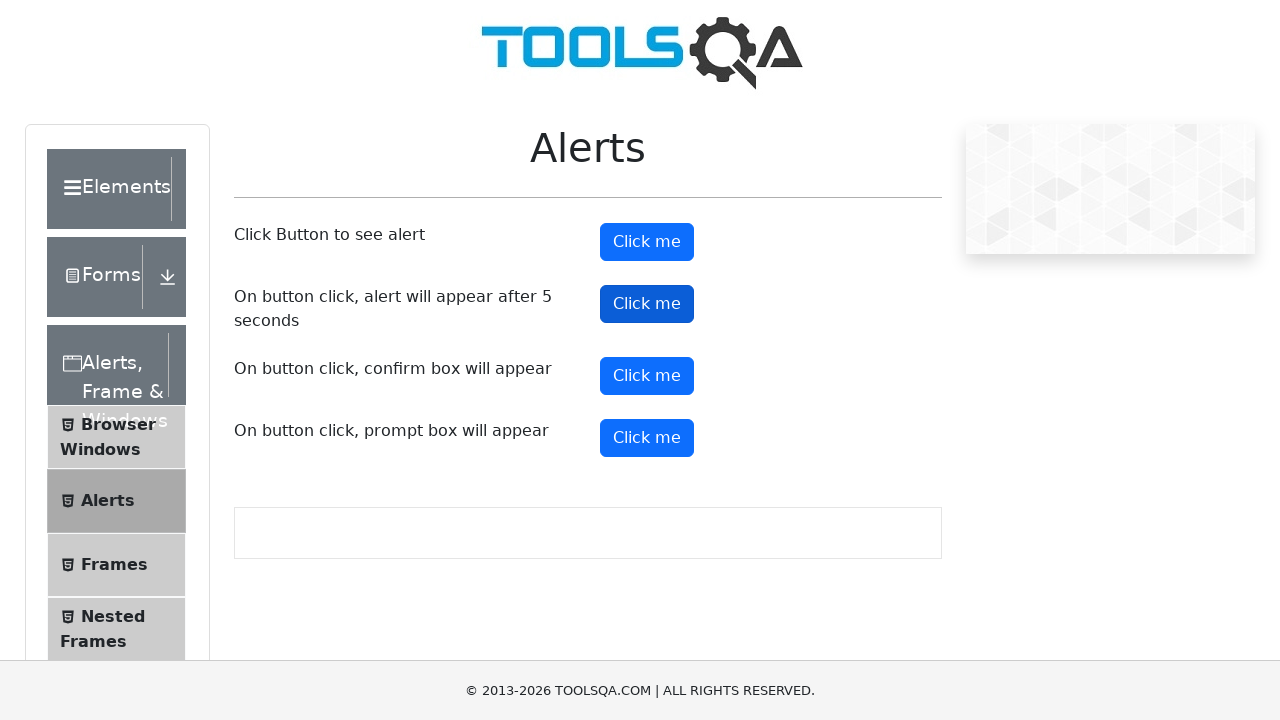

Confirm button loaded
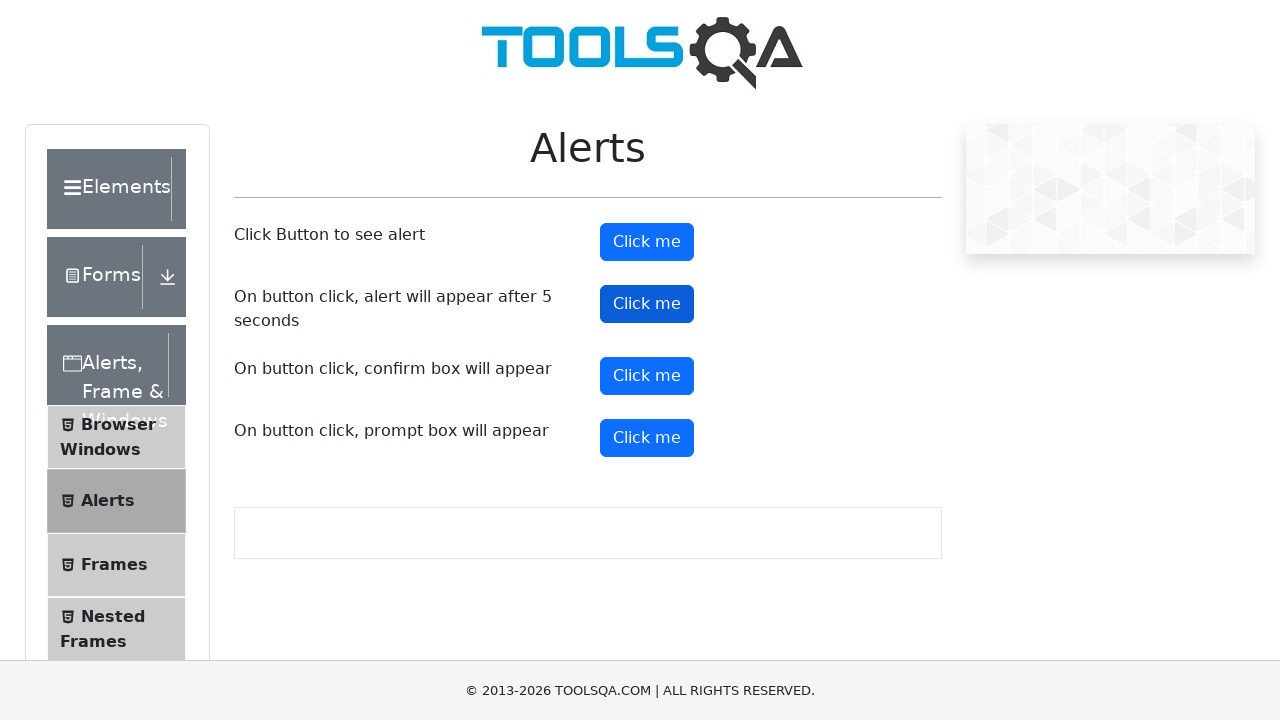

Clicked confirm button at (647, 376) on #confirmButton
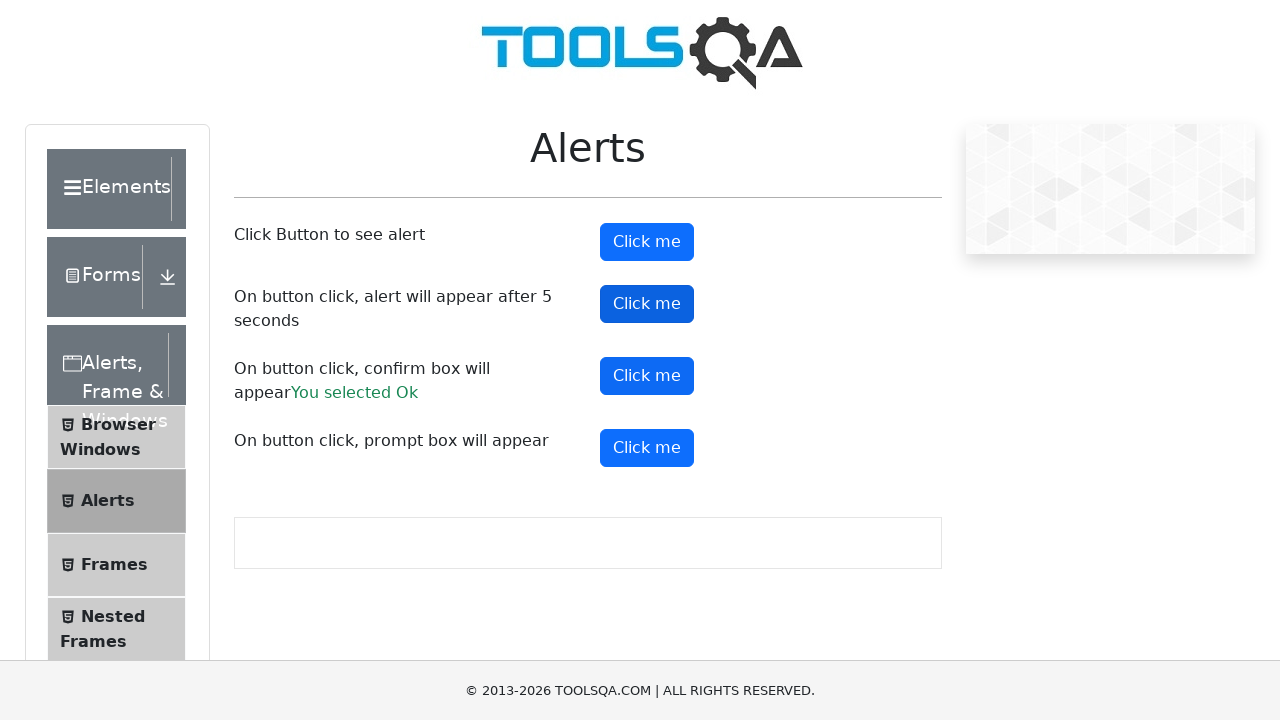

Prompt button loaded
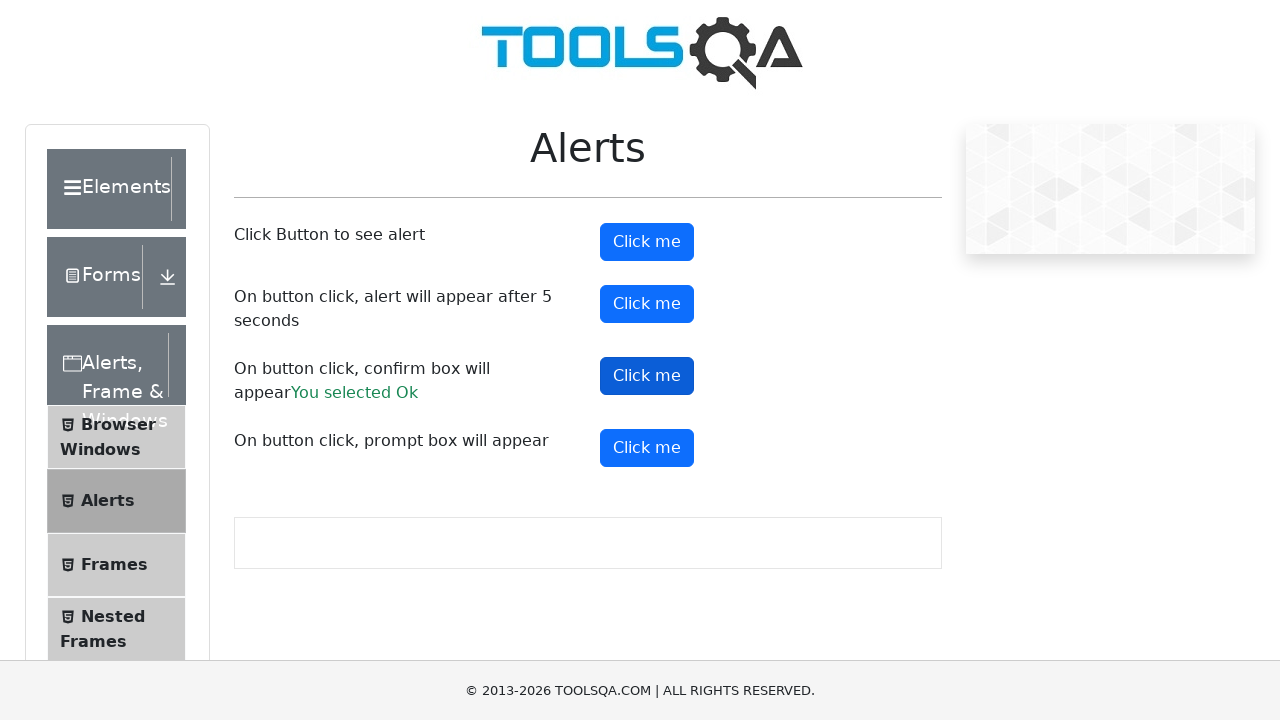

Clicked prompt button and entered 'Test User Input' at (647, 448) on #promtButton
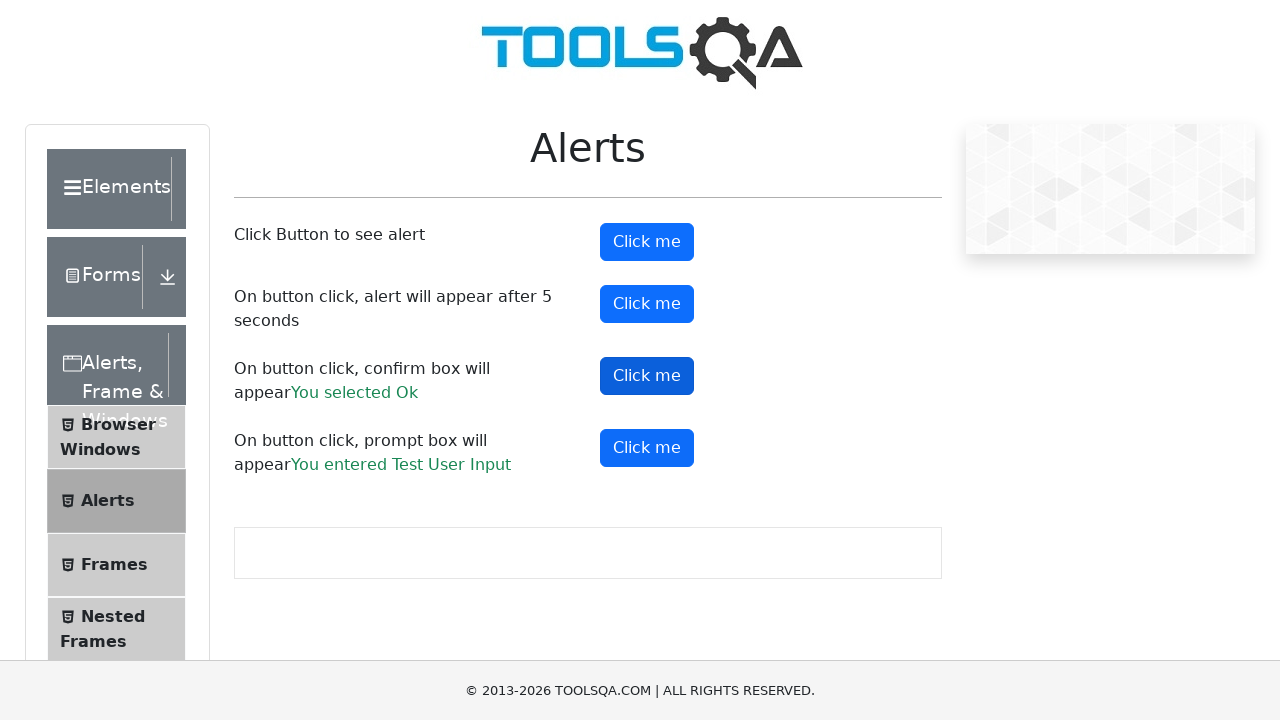

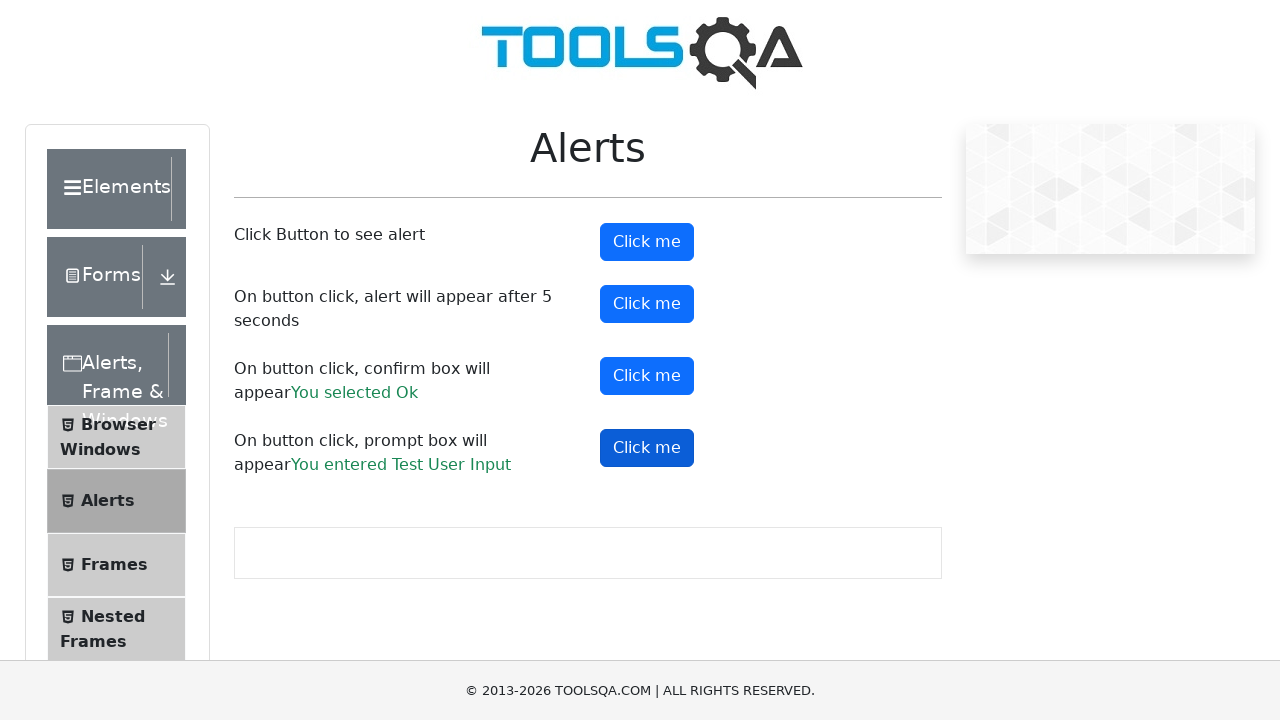